Navigates to OpenStreetMap showing Isle of Man and closes any promotional banners that appear

Starting URL: https://www.openstreetmap.org/#map=10/54.2066/-4.5782

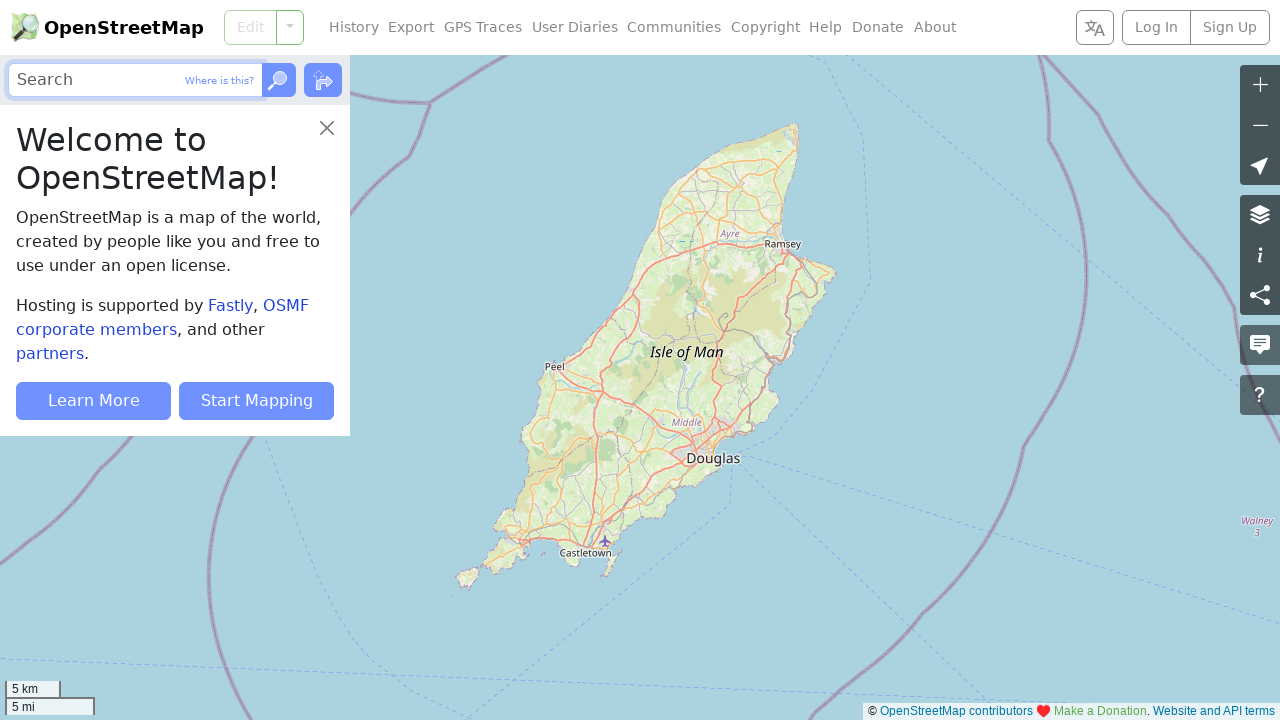

Set viewport size to 1024x768
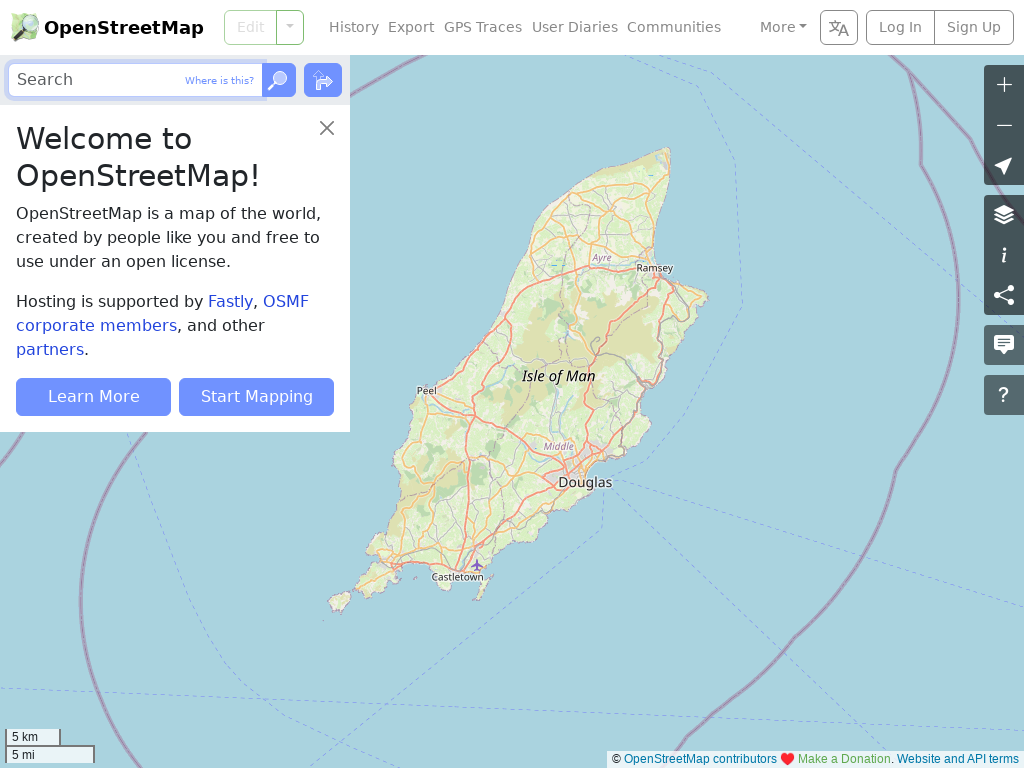

OpenStreetMap loaded and map element appeared
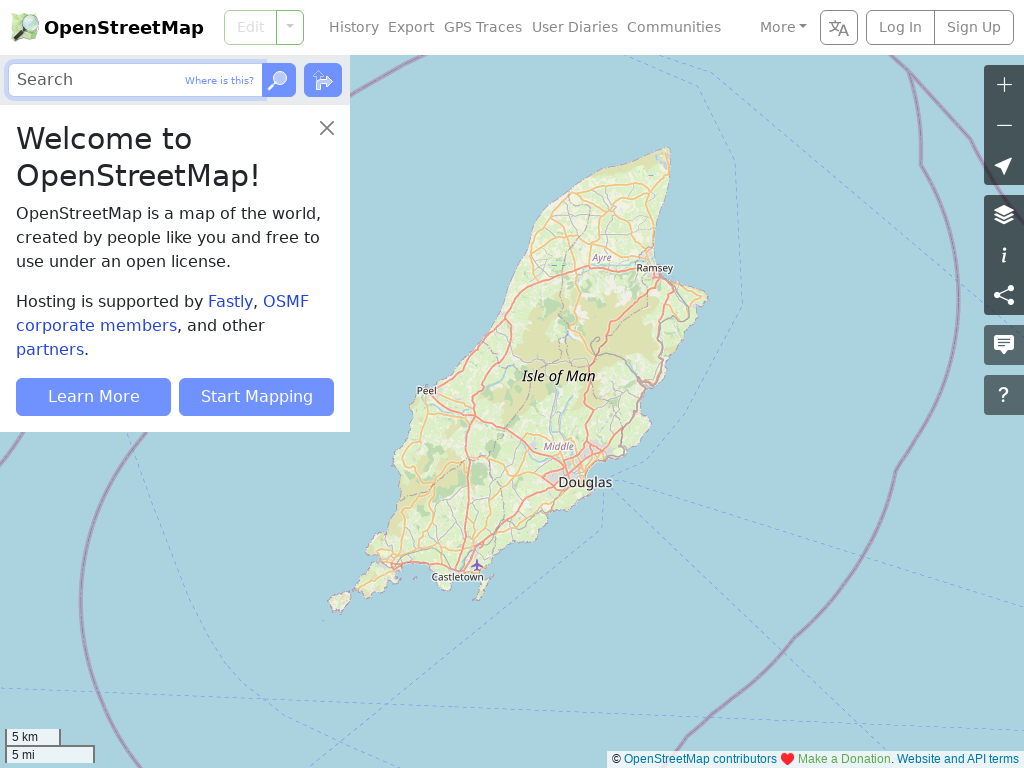

Found 0 promotional banner(s) to close
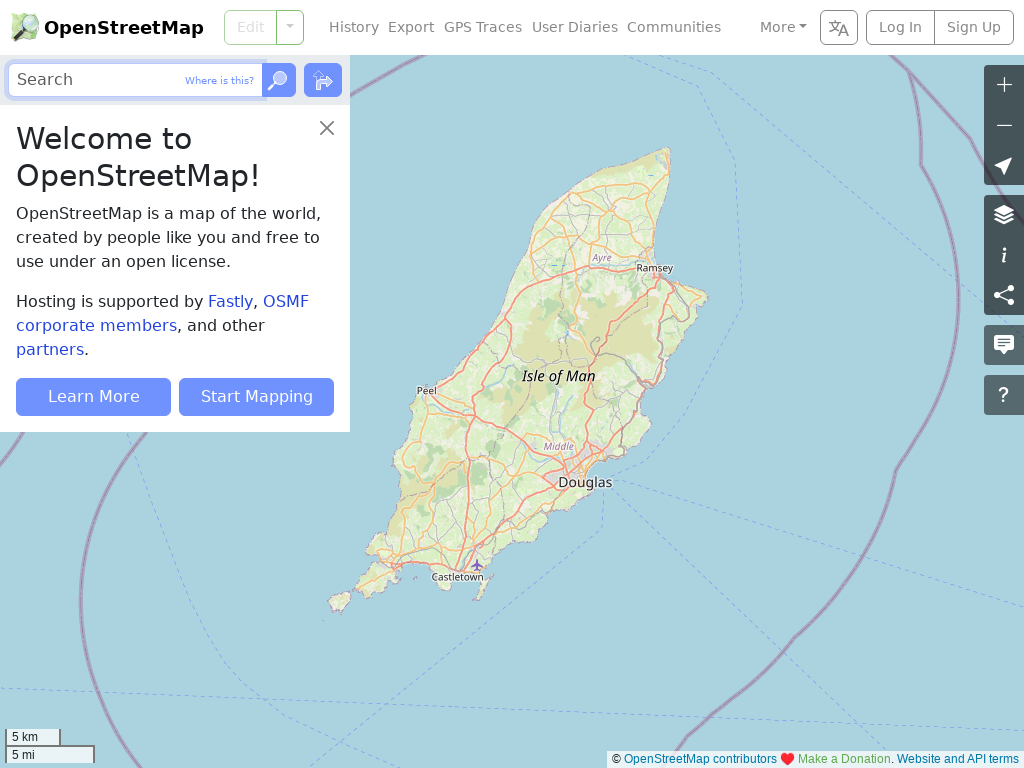

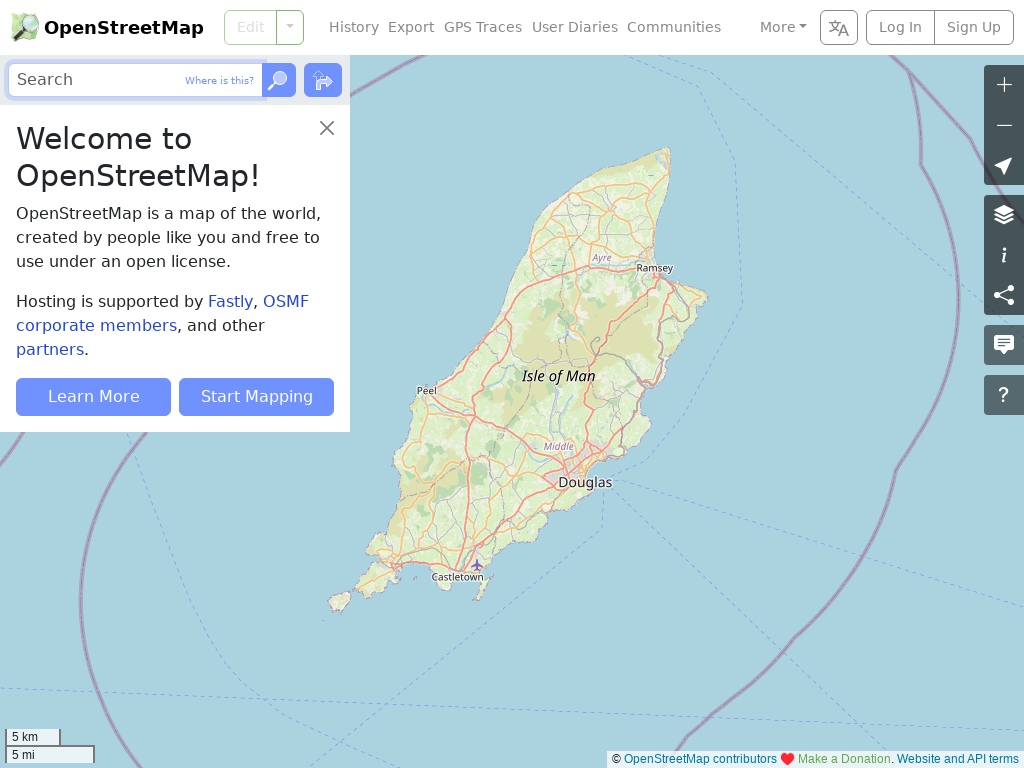